Tests adding todo items by filling the input field and pressing Enter, verifying items appear in the list

Starting URL: https://demo.playwright.dev/todomvc

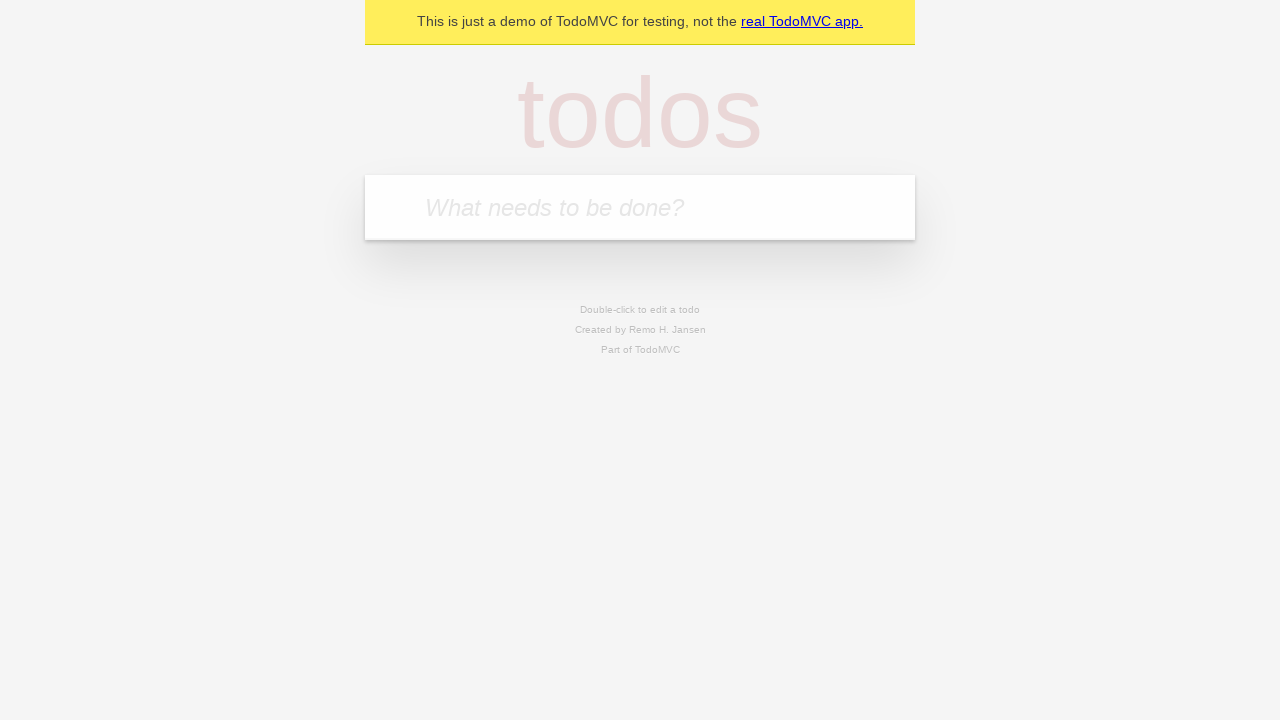

Filled input field with 'buy some cheese' on internal:attr=[placeholder="What needs to be done?"i]
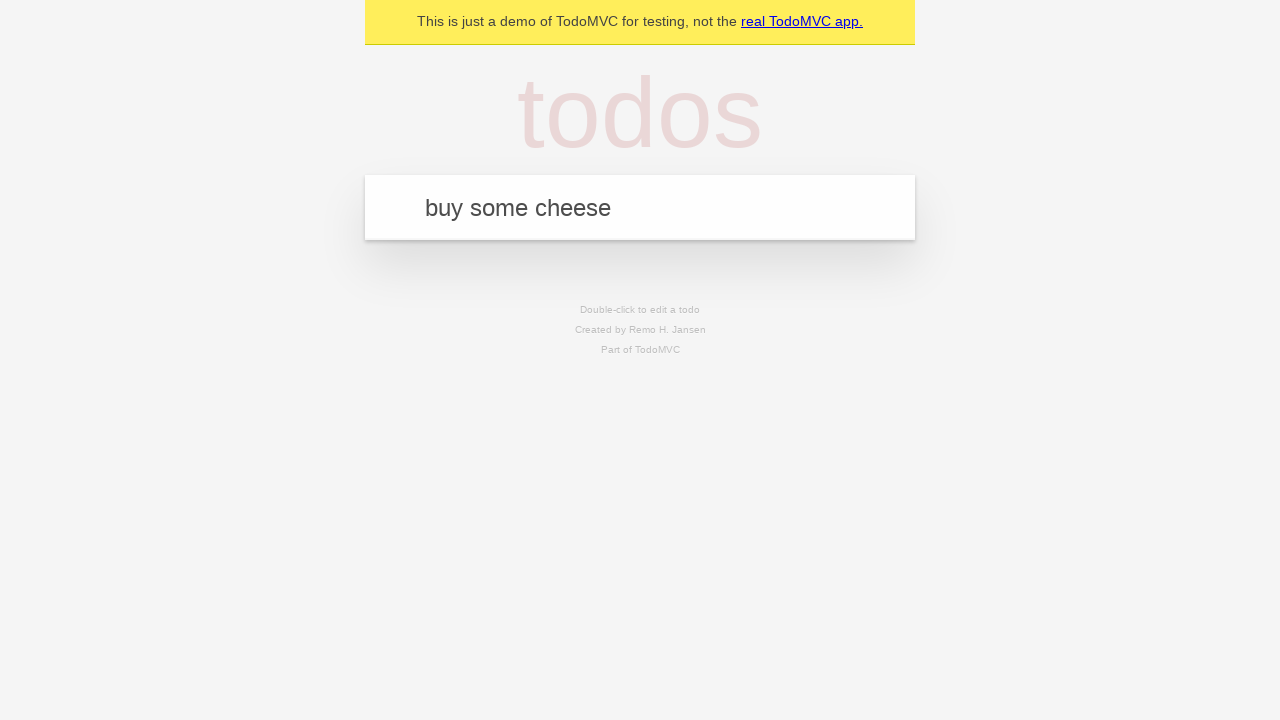

Pressed Enter to add first todo item on internal:attr=[placeholder="What needs to be done?"i]
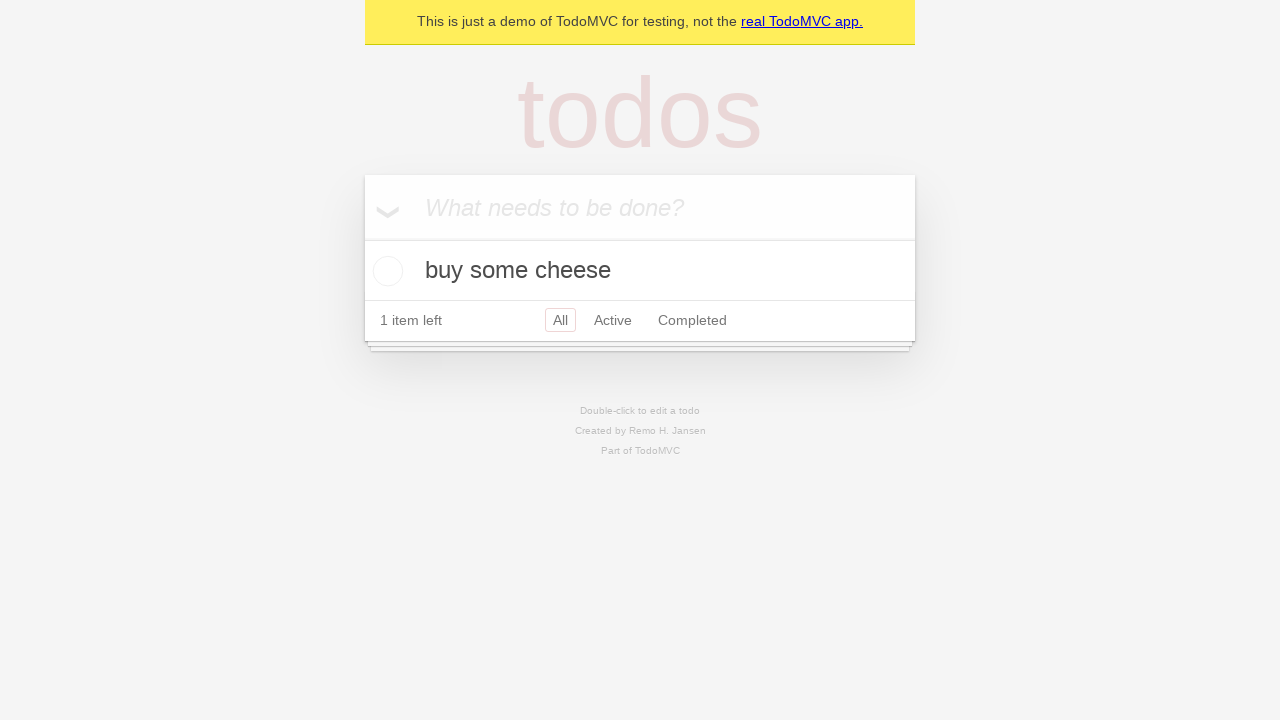

First todo item appeared in the list
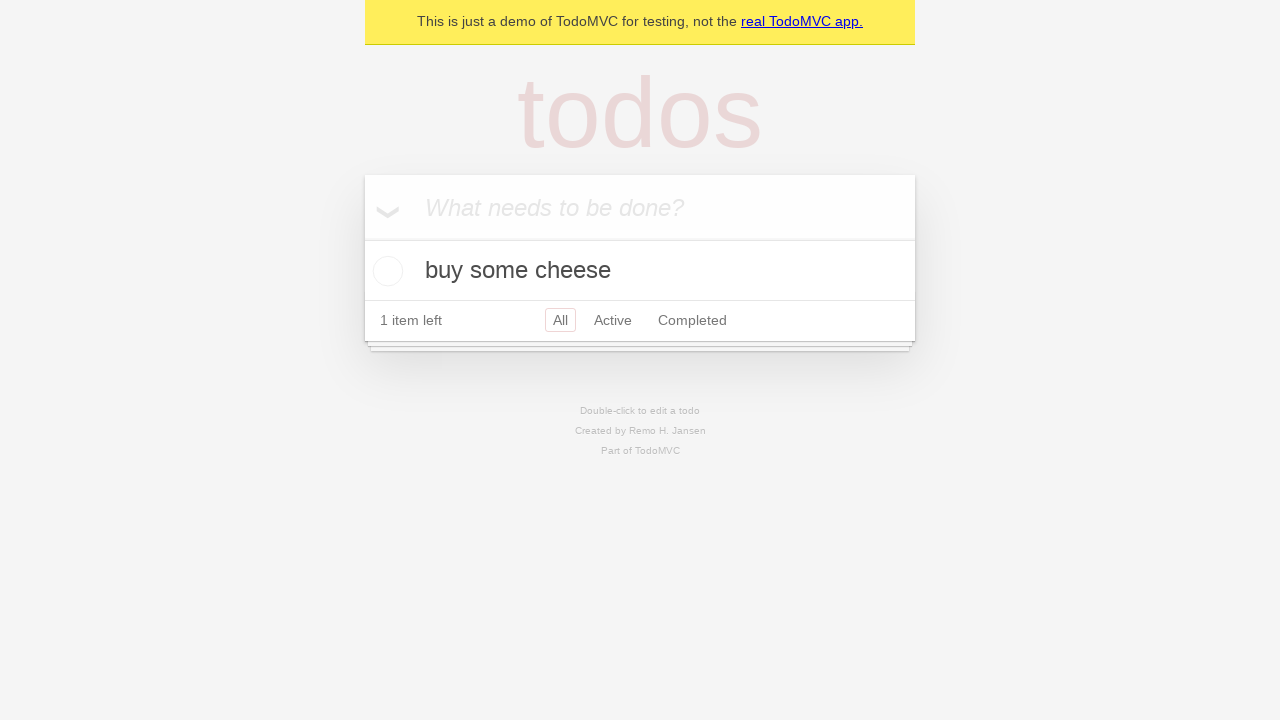

Filled input field with 'feed the cat' on internal:attr=[placeholder="What needs to be done?"i]
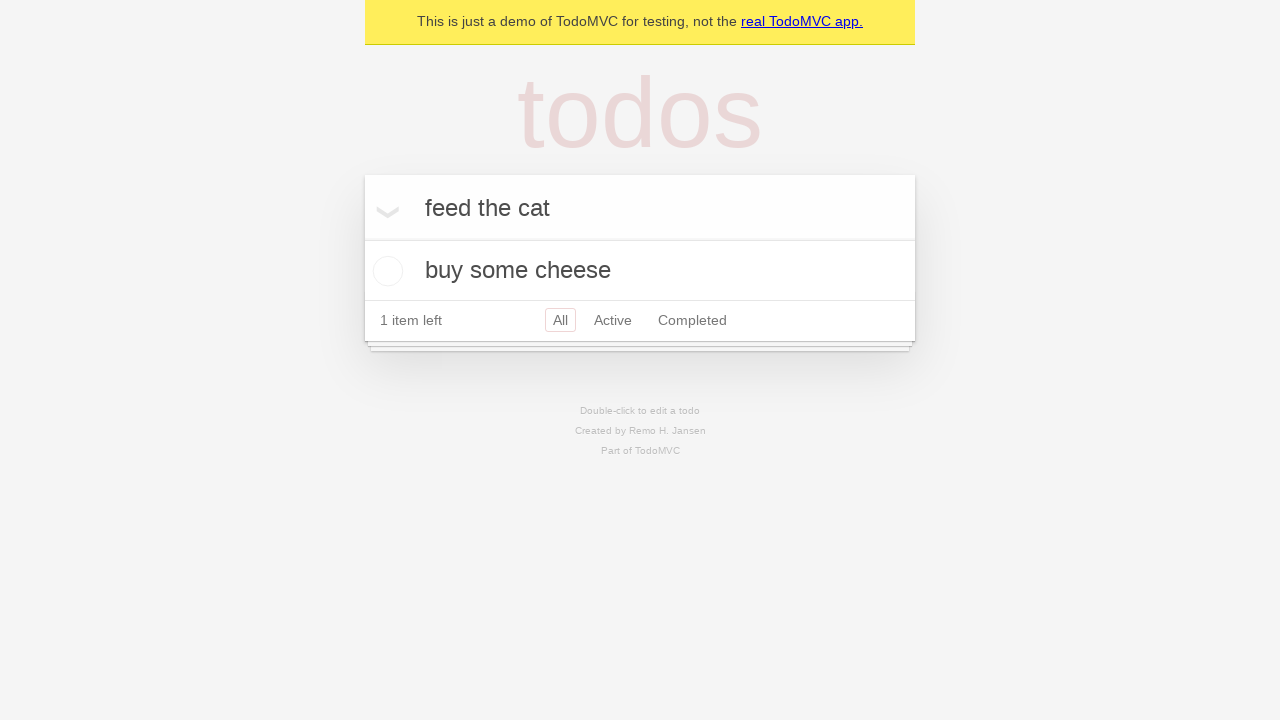

Pressed Enter to add second todo item on internal:attr=[placeholder="What needs to be done?"i]
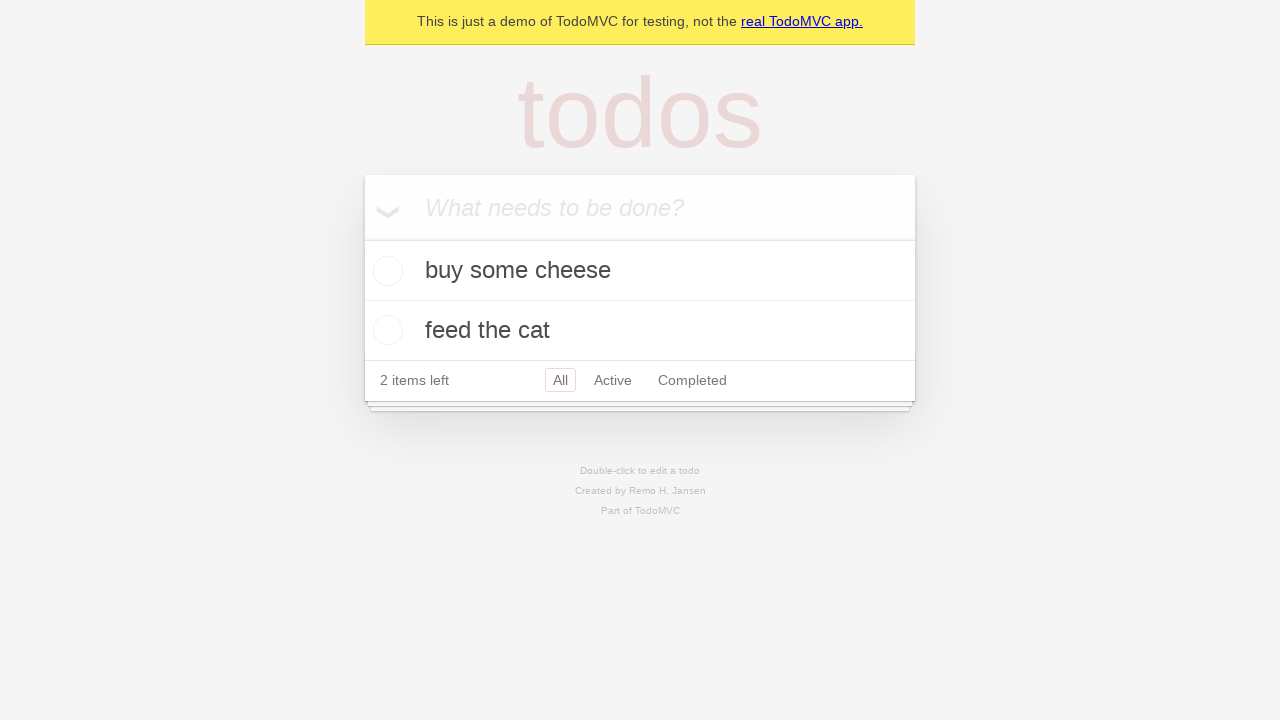

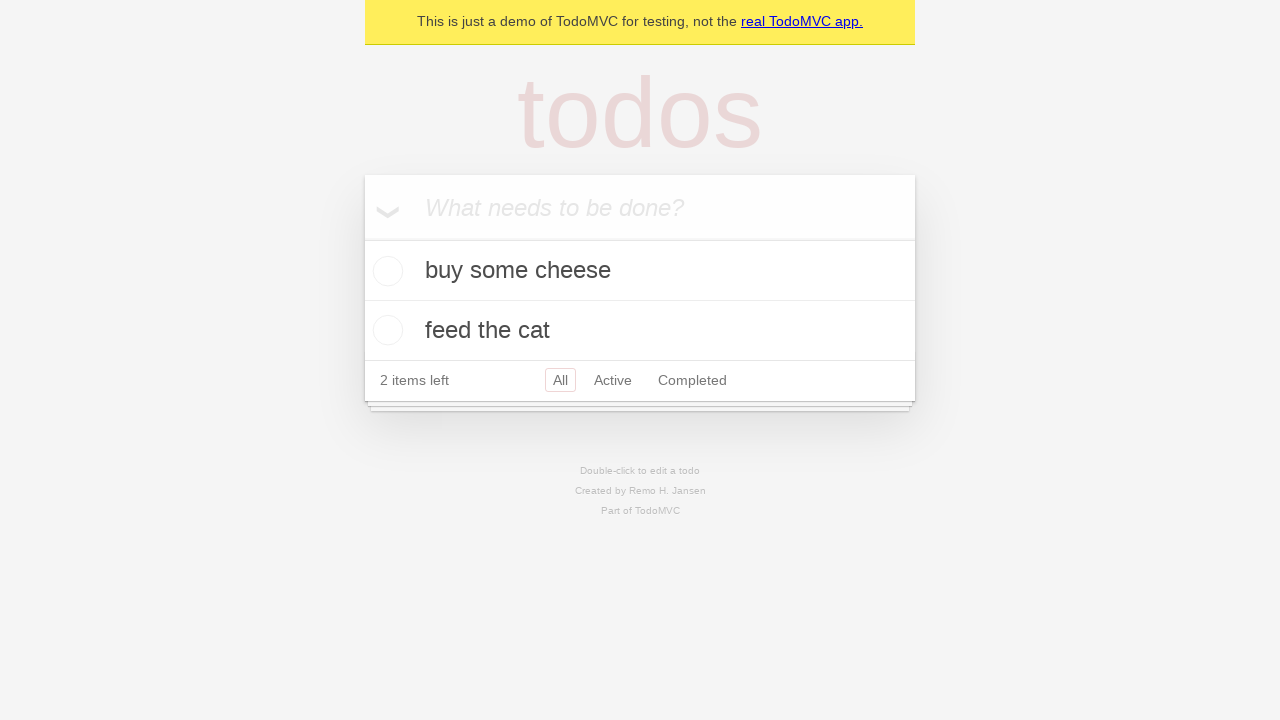